Tests jQuery dropdown by selecting an enabled value (American Samoa) and verifying the selection

Starting URL: https://www.lambdatest.com/selenium-playground/jquery-dropdown-search-demo

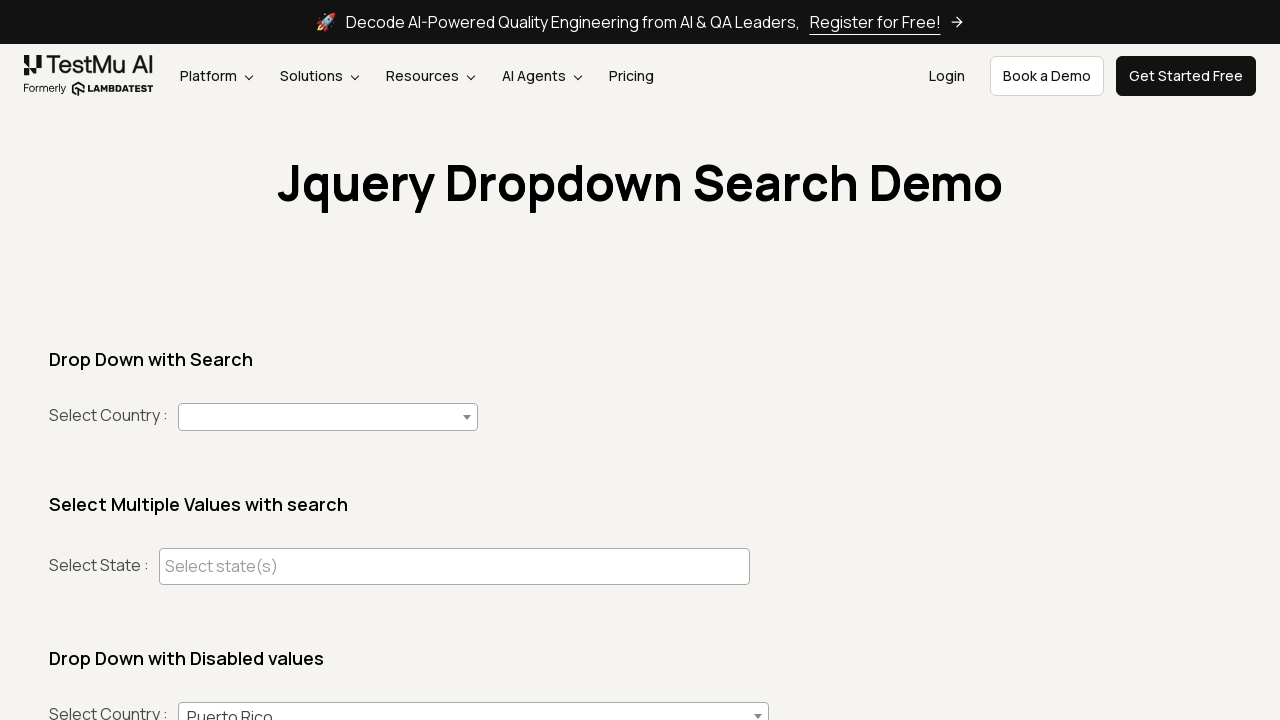

Clicked dropdown arrow to open jQuery dropdown at (758, 707) on (//span[@class='select2-selection__arrow'])[2]
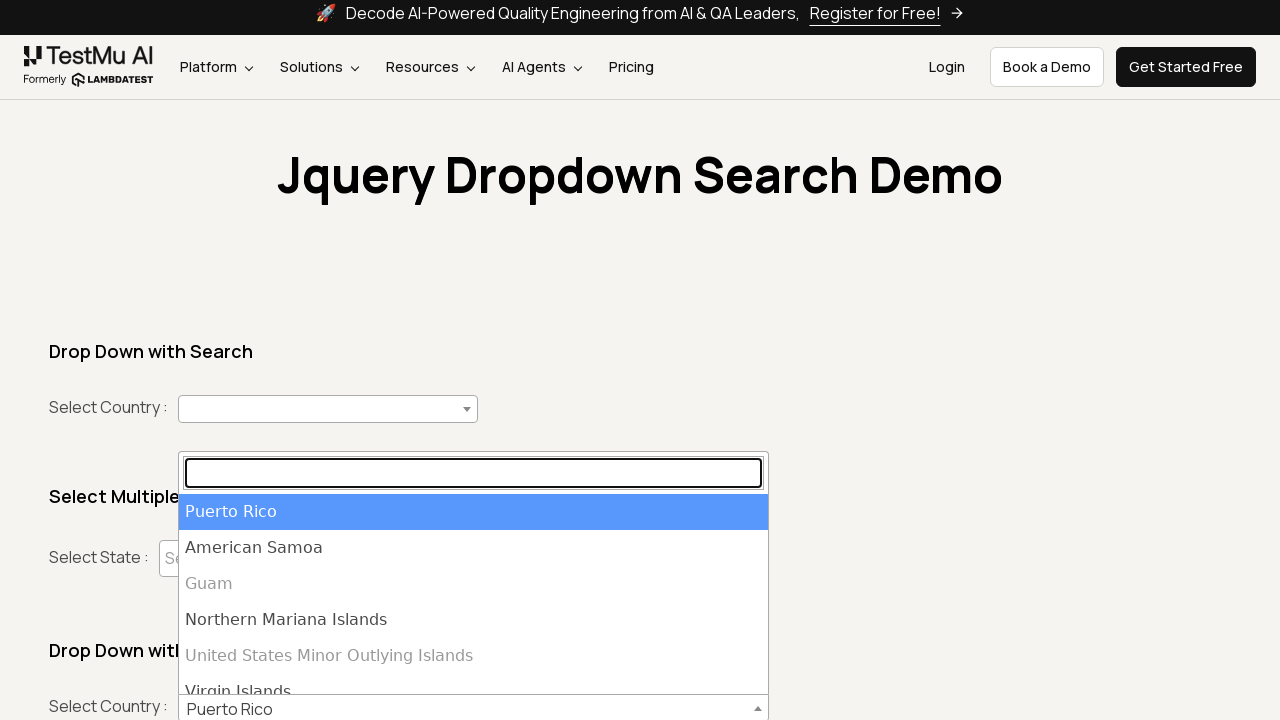

Typed 'American Samoa' in the dropdown search field on (//input[@type='search'])[2]
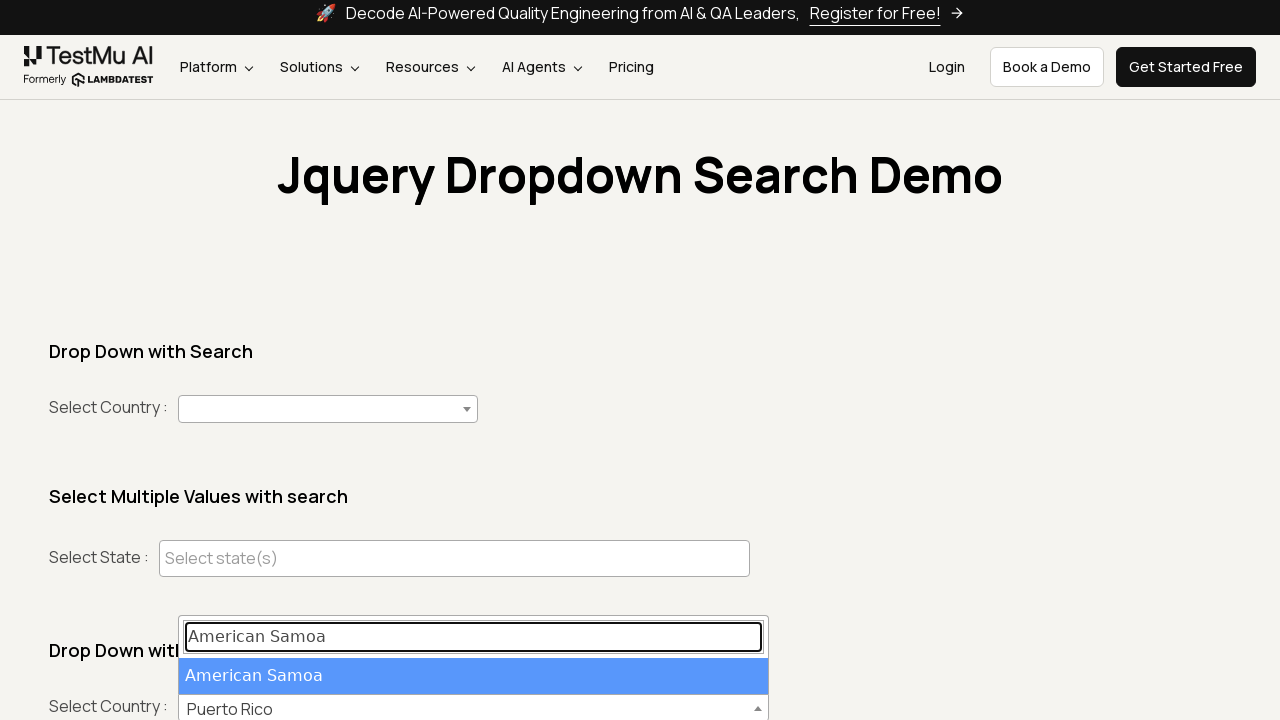

Clicked 'American Samoa' option to select it at (474, 676) on xpath=//li[@role='treeitem']
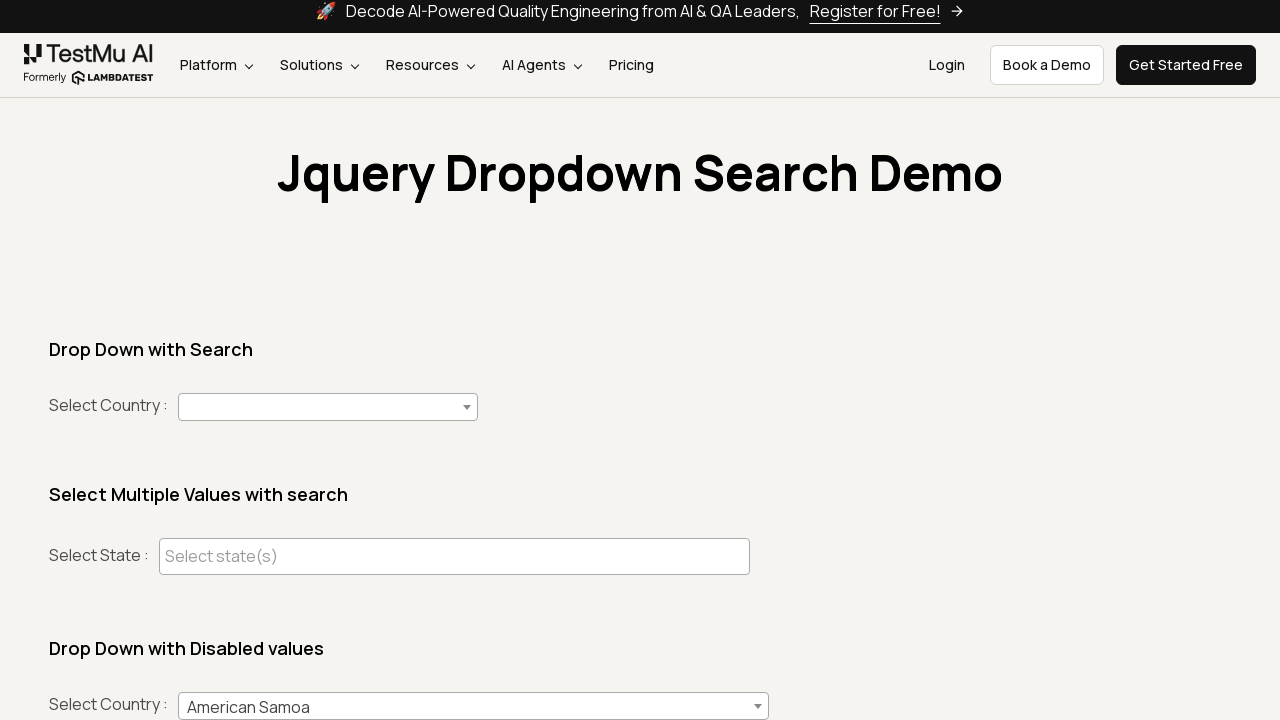

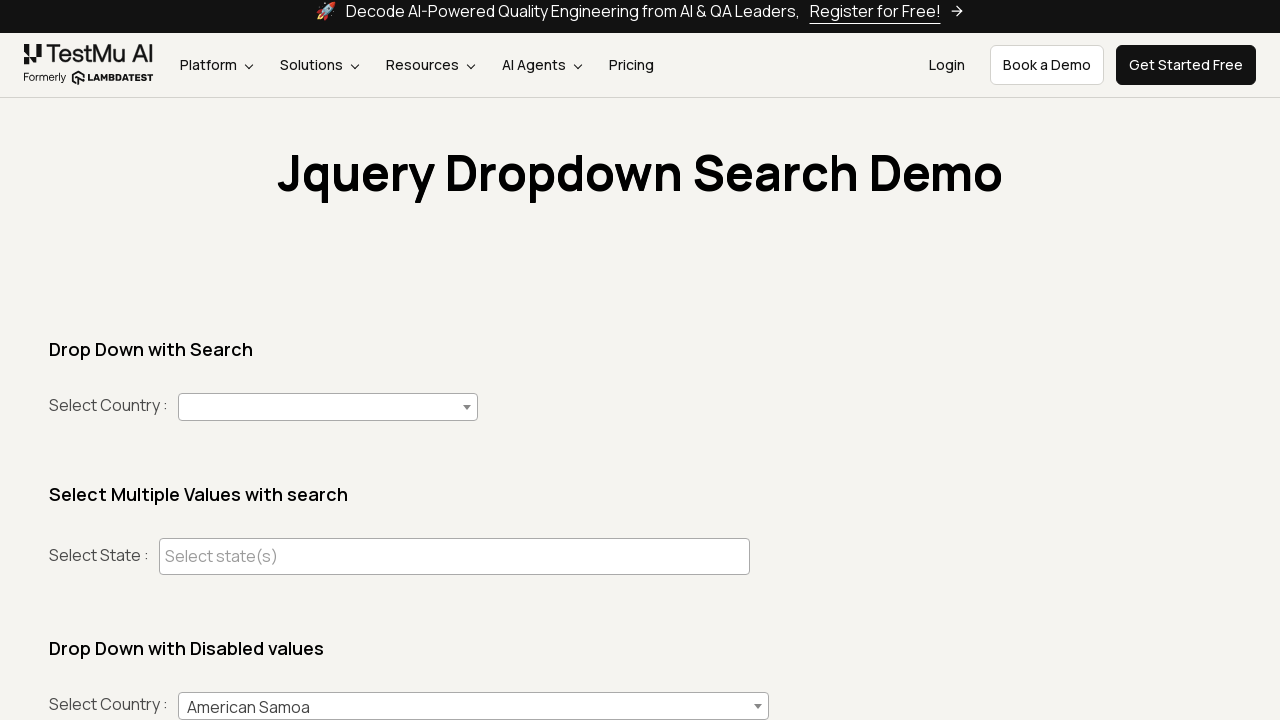